Tests API links by clicking the No Content link and verifying the response message

Starting URL: https://demoqa.com/links

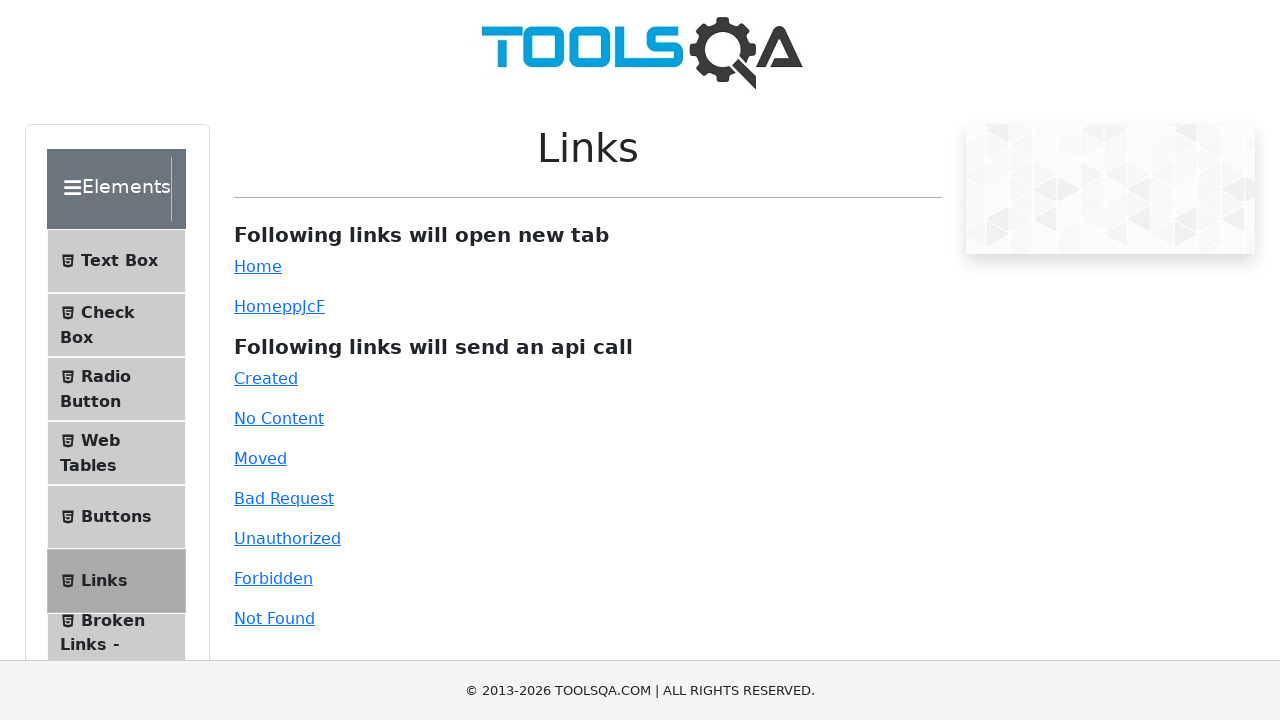

Scrolled to No Content link
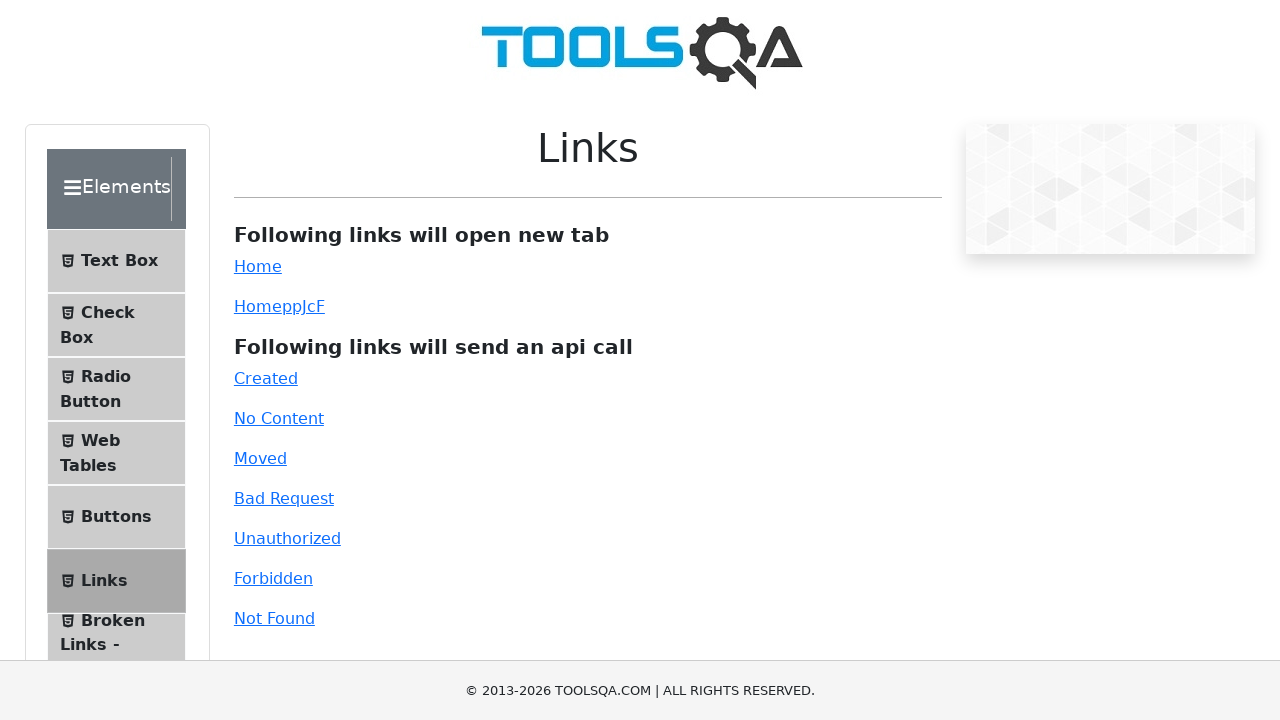

Clicked the No Content link at (279, 418) on #no-content
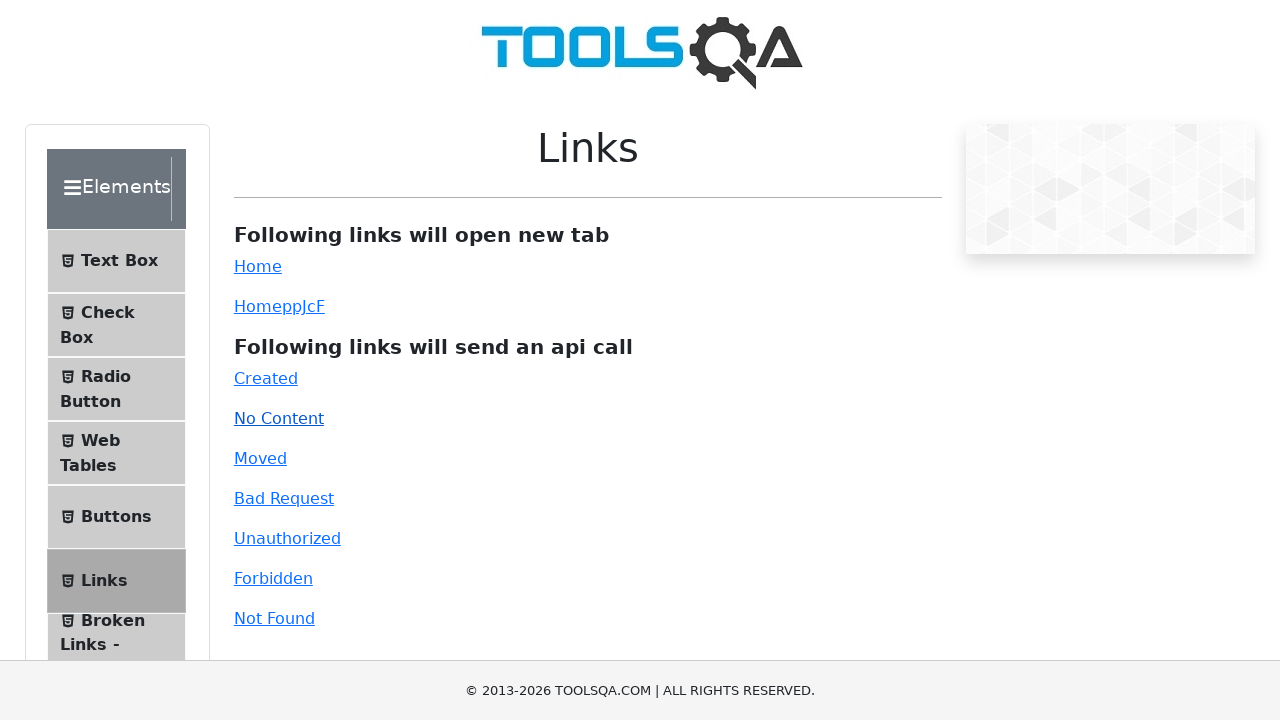

Response message appeared after clicking No Content link
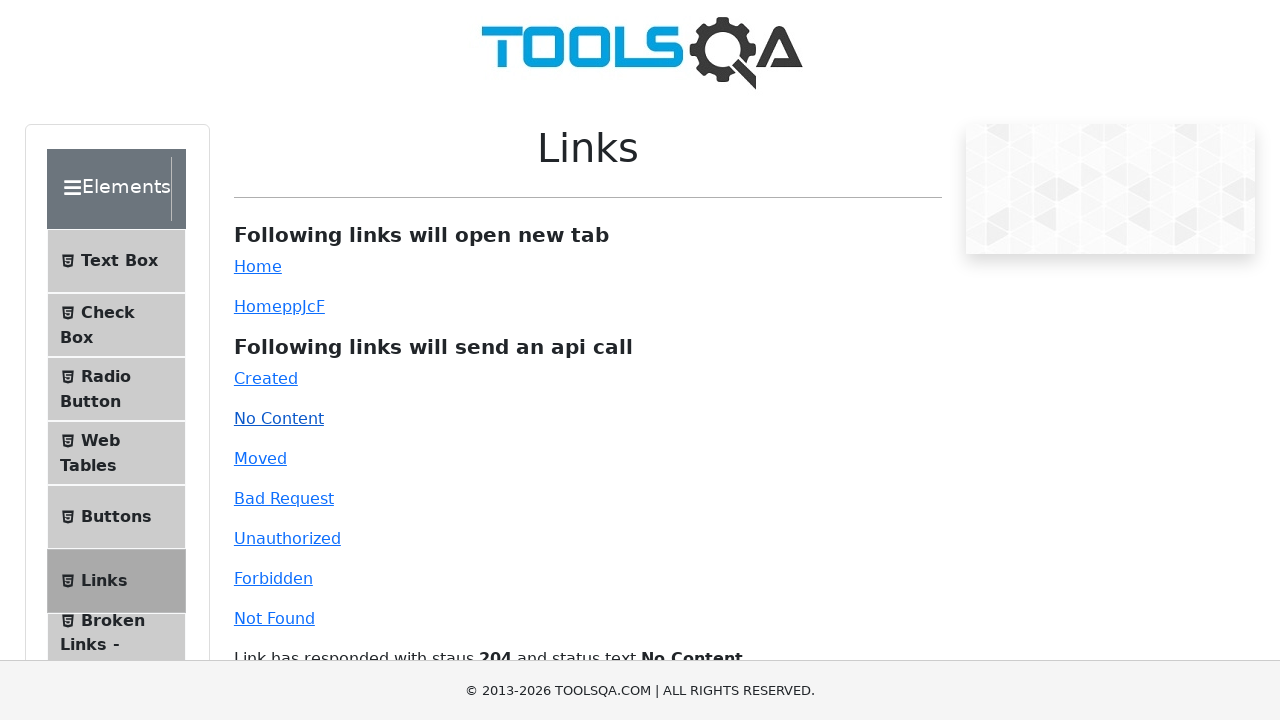

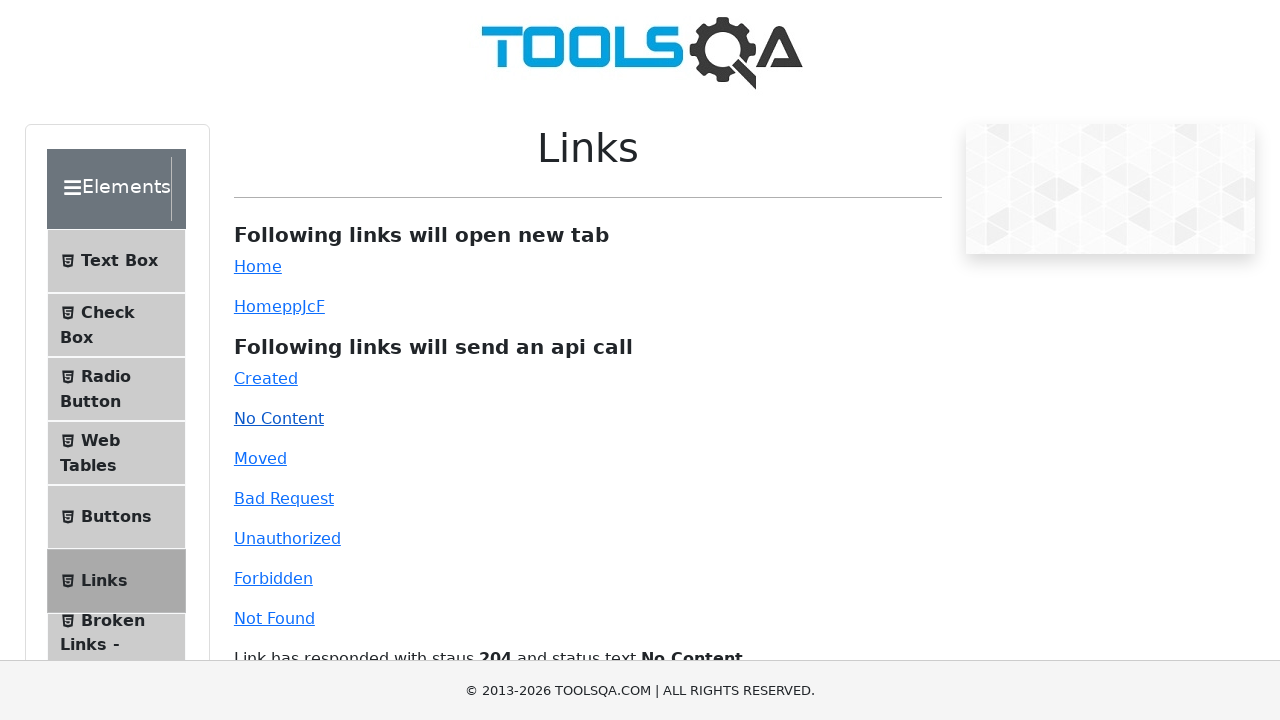